Tests handling multiple browser windows by clicking footer links that open in new tabs, then iterating through all window handles to verify each window title

Starting URL: http://www.qaclickacademy.com/practice.php

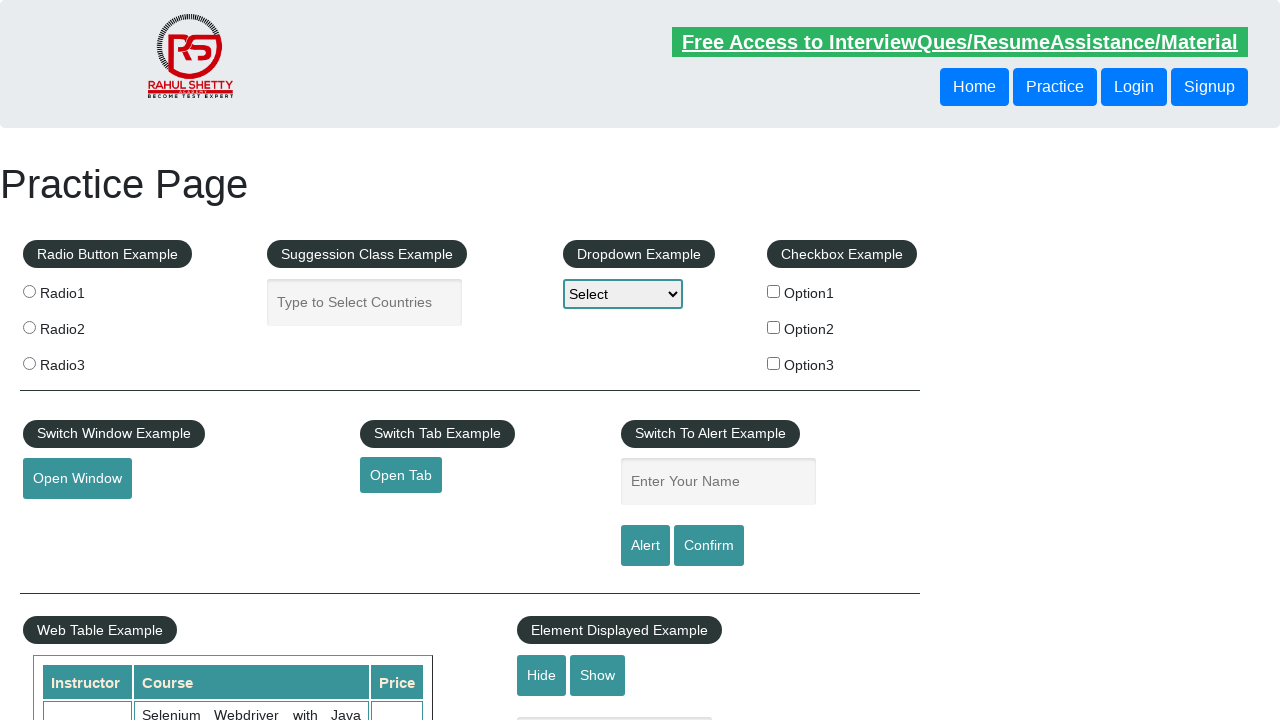

Footer element loaded
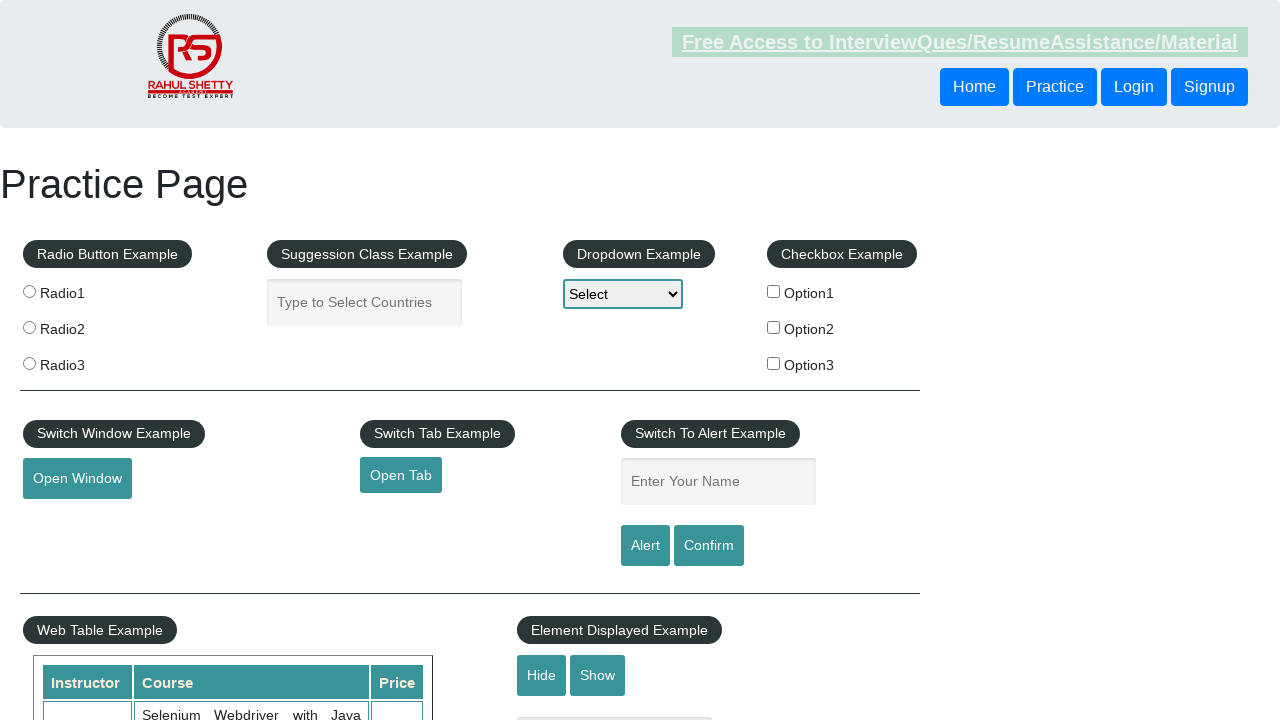

Located footer links in first column
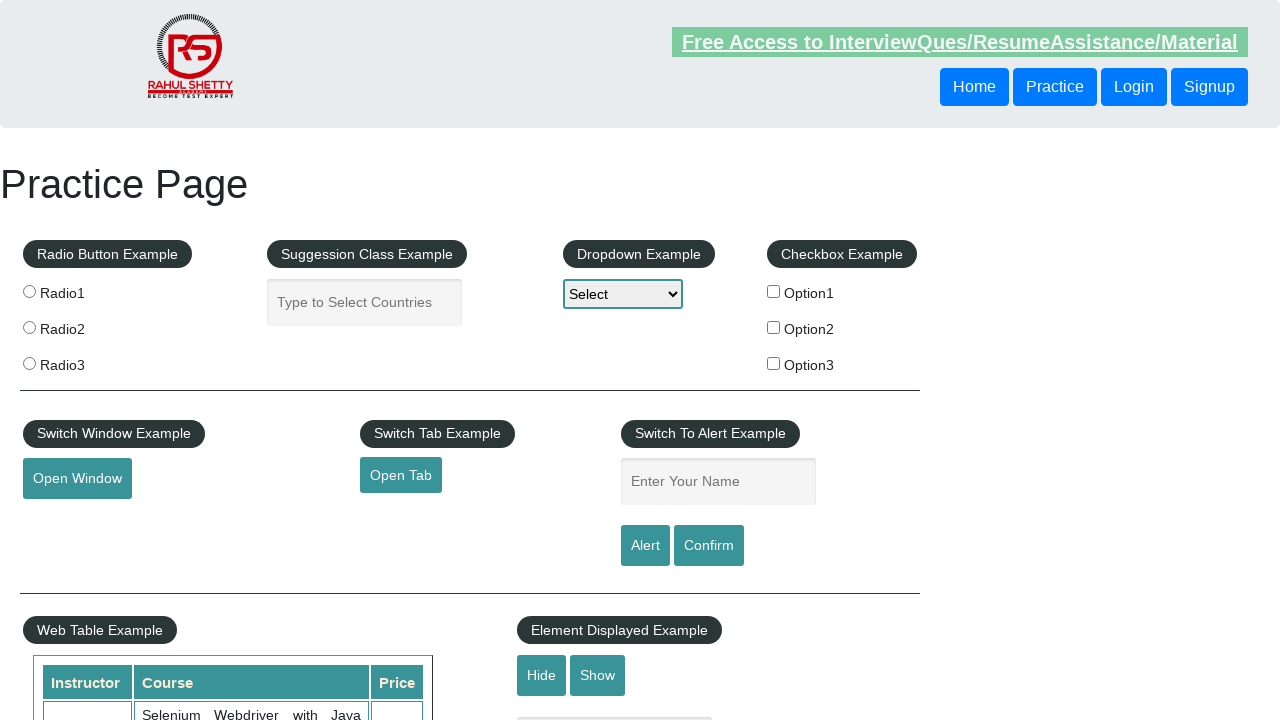

Found 20 footer links
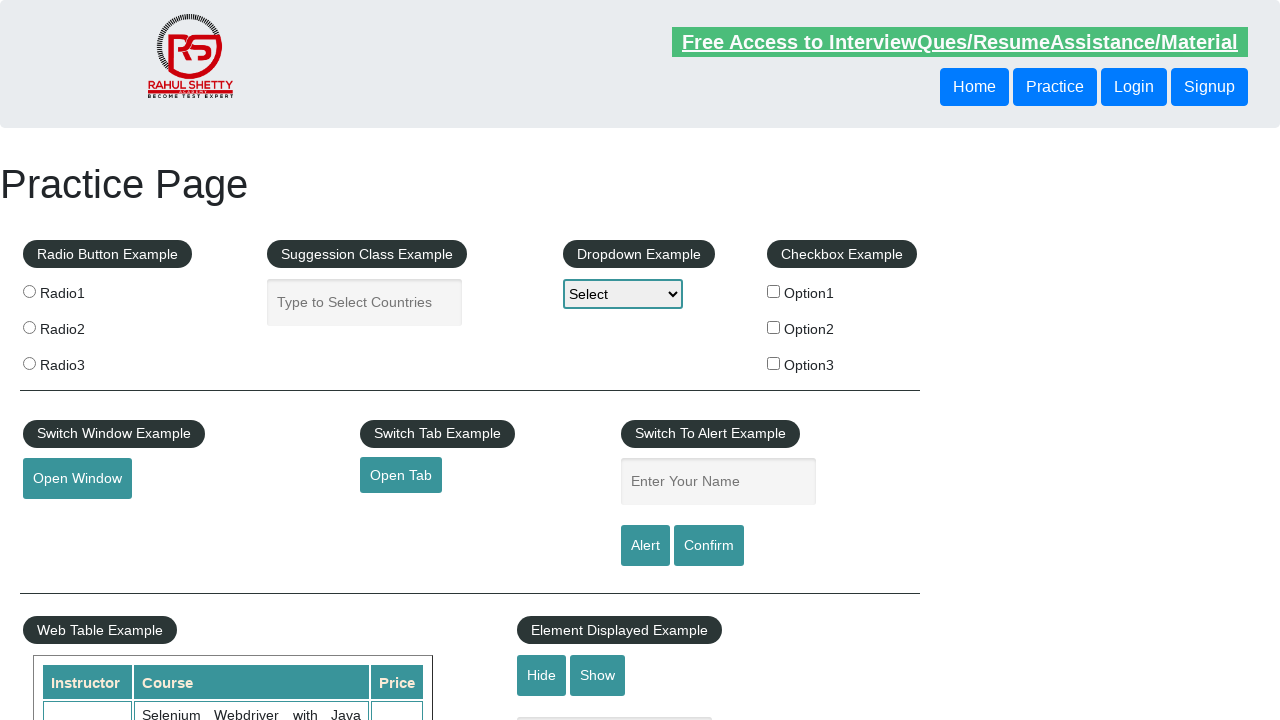

Opened footer link 1 in new tab using Ctrl+Click at (68, 520) on #gf-BIG table tbody tr td a >> nth=1
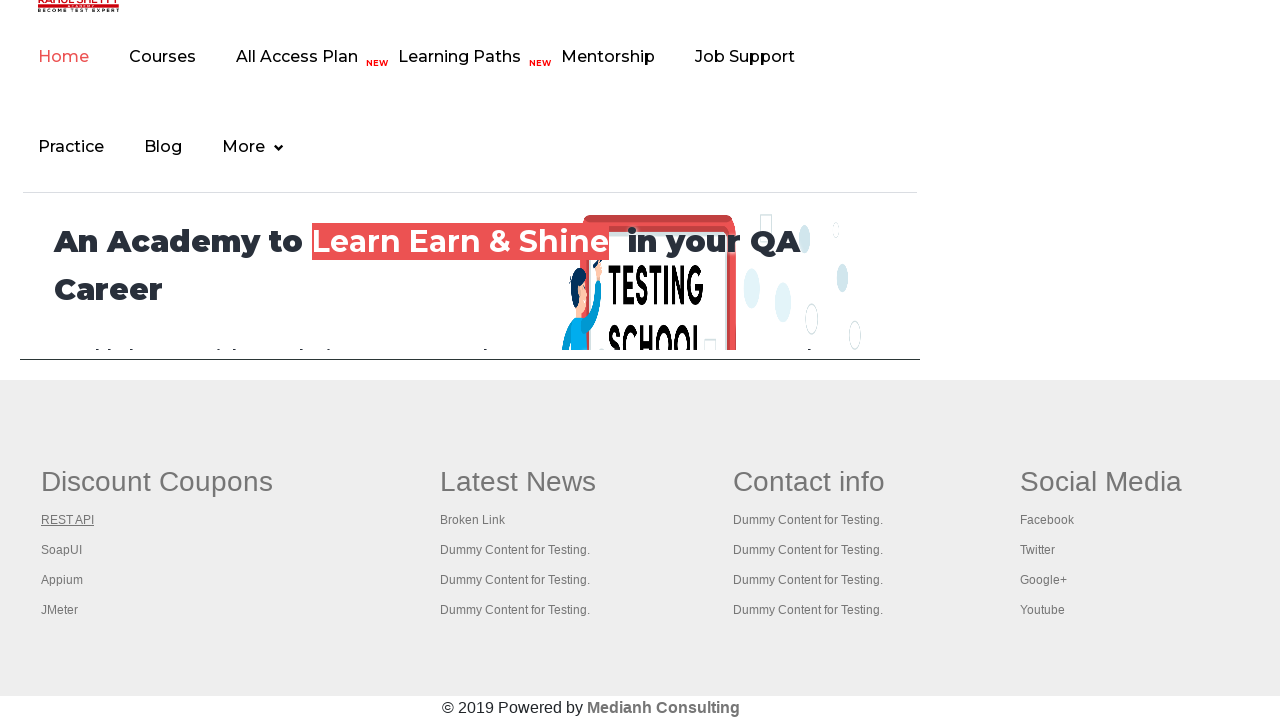

Waited 2 seconds for new tab to load
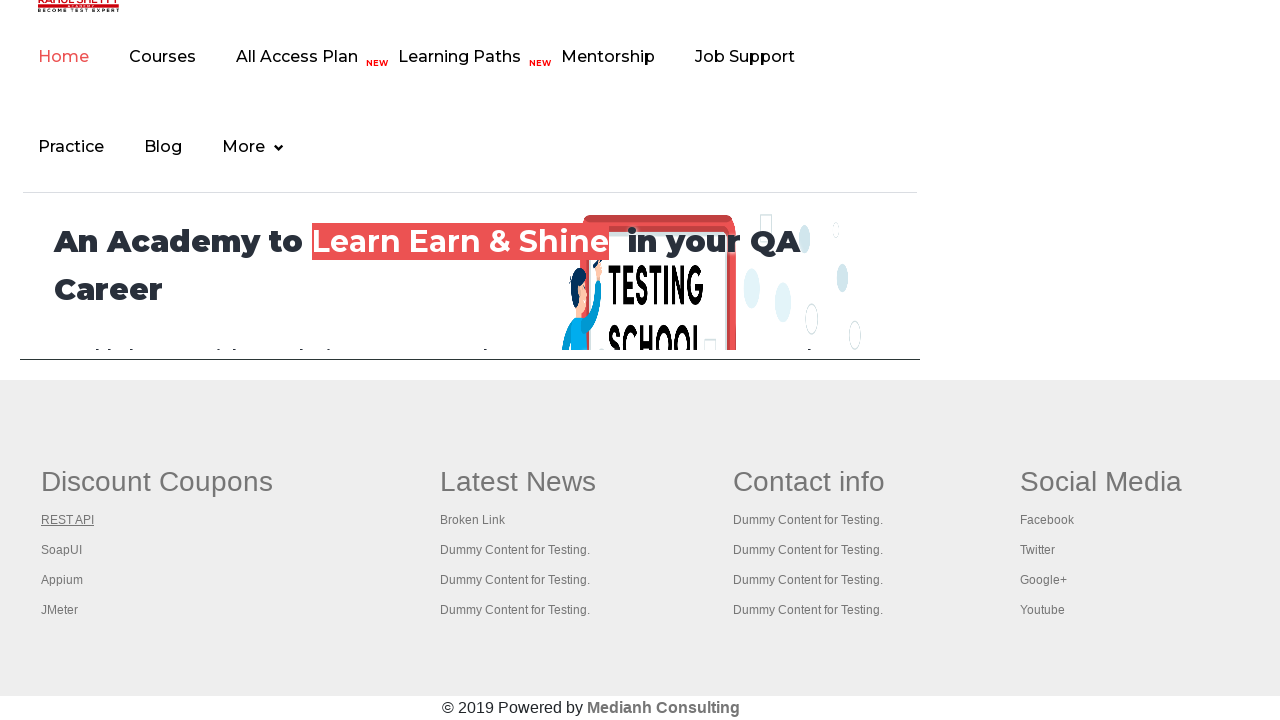

Opened footer link 2 in new tab using Ctrl+Click at (62, 550) on #gf-BIG table tbody tr td a >> nth=2
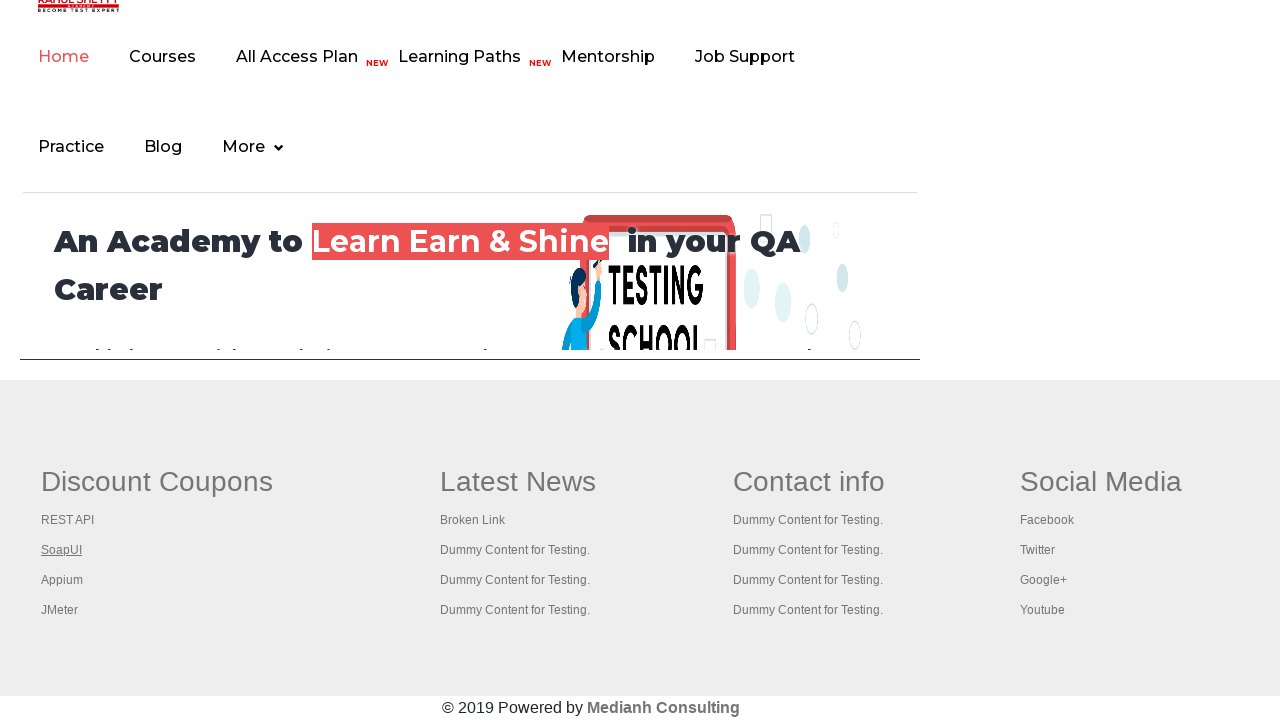

Waited 2 seconds for new tab to load
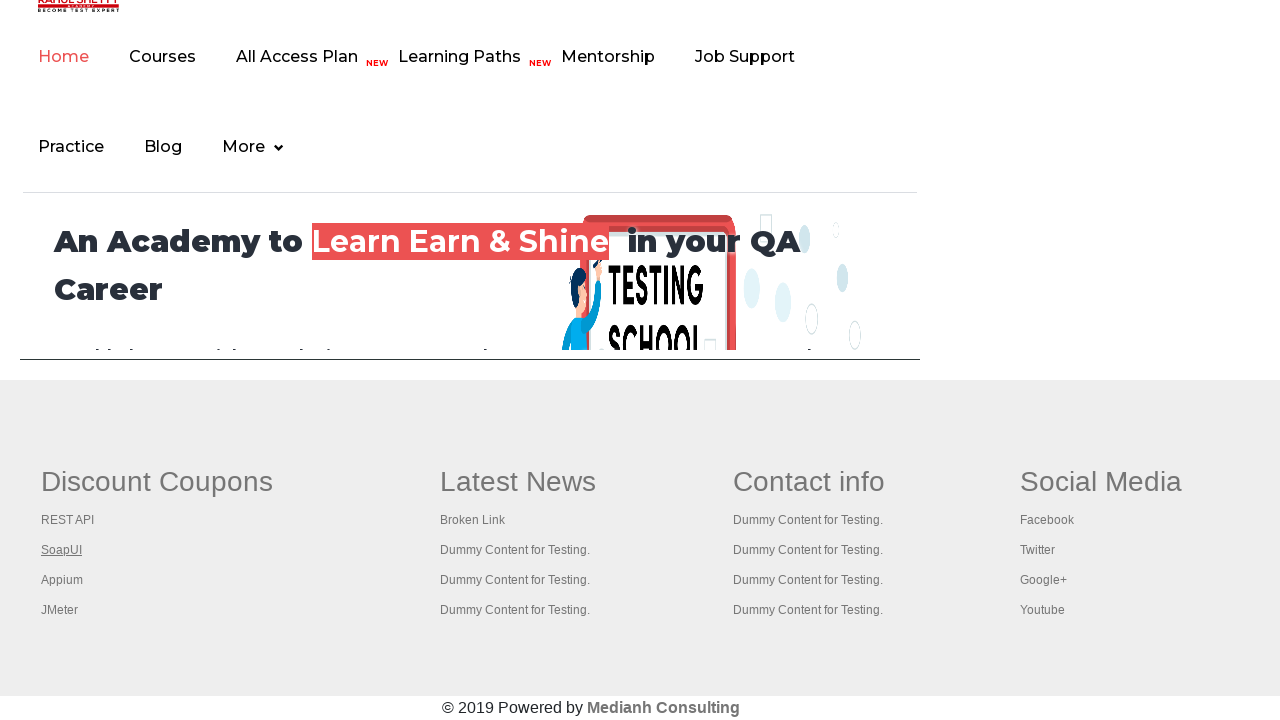

Opened footer link 3 in new tab using Ctrl+Click at (62, 580) on #gf-BIG table tbody tr td a >> nth=3
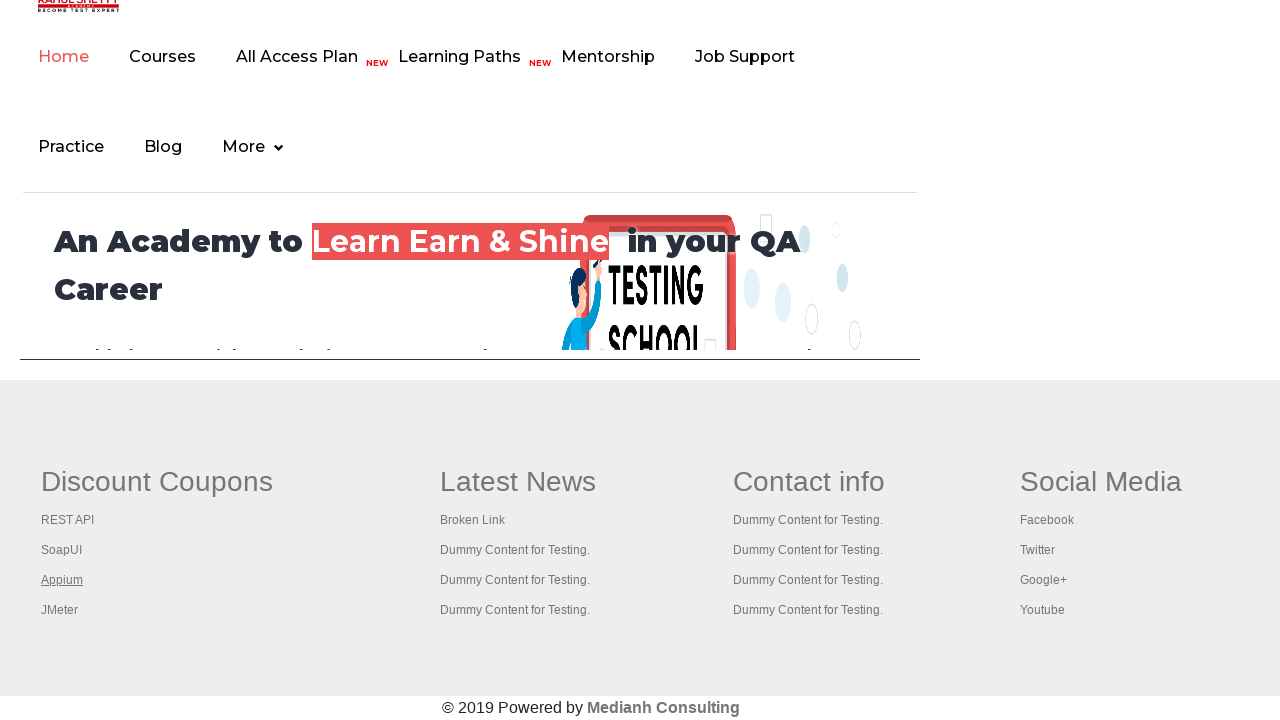

Waited 2 seconds for new tab to load
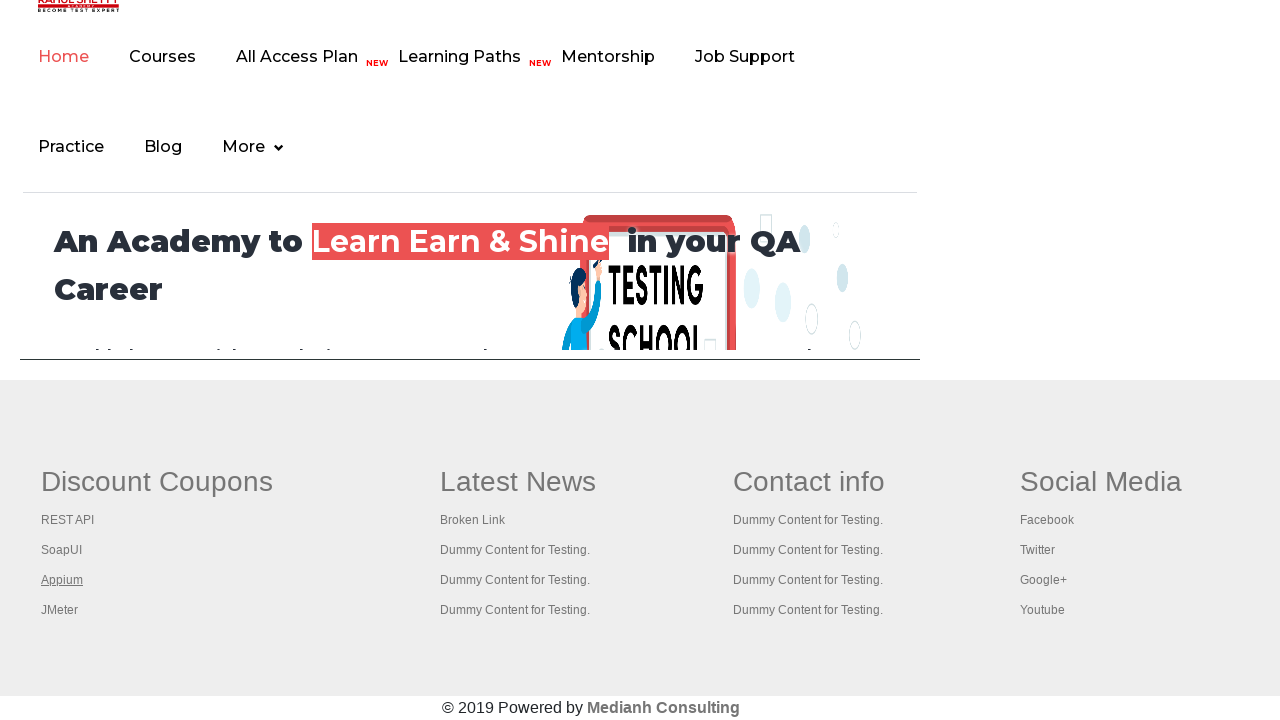

Retrieved all open pages/tabs (total: 4)
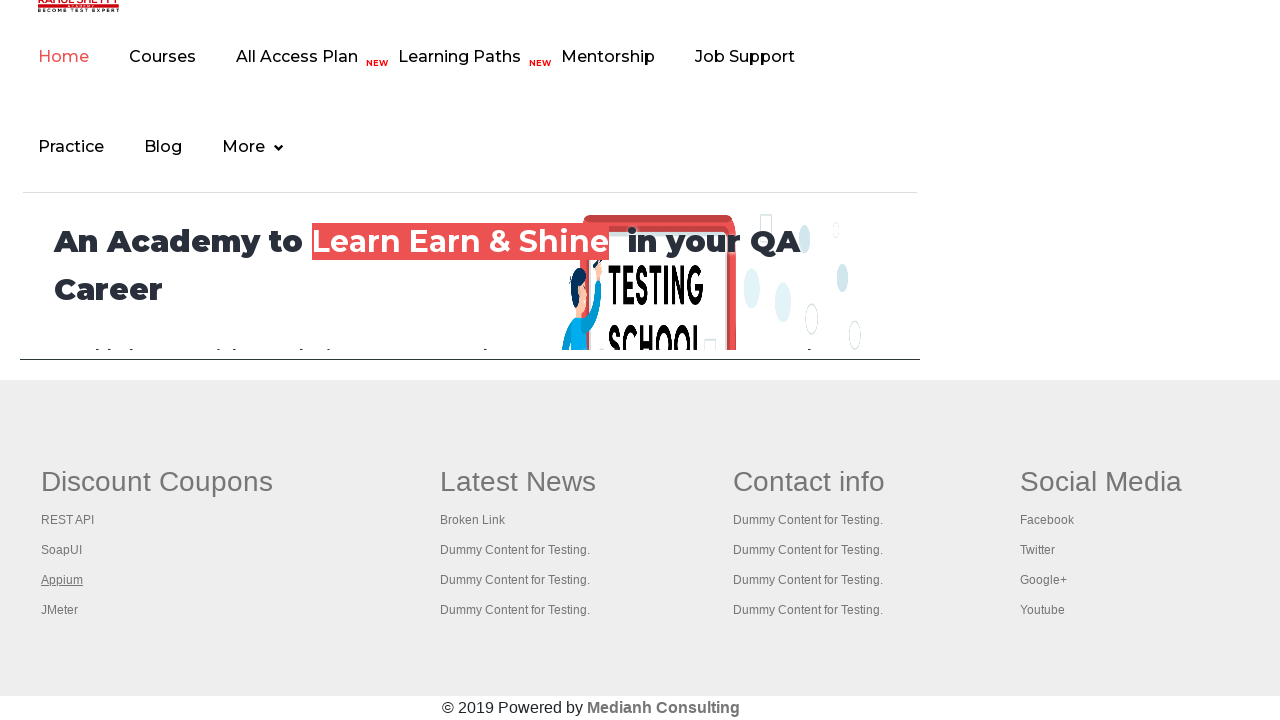

Brought tab to front: 'Practice Page'
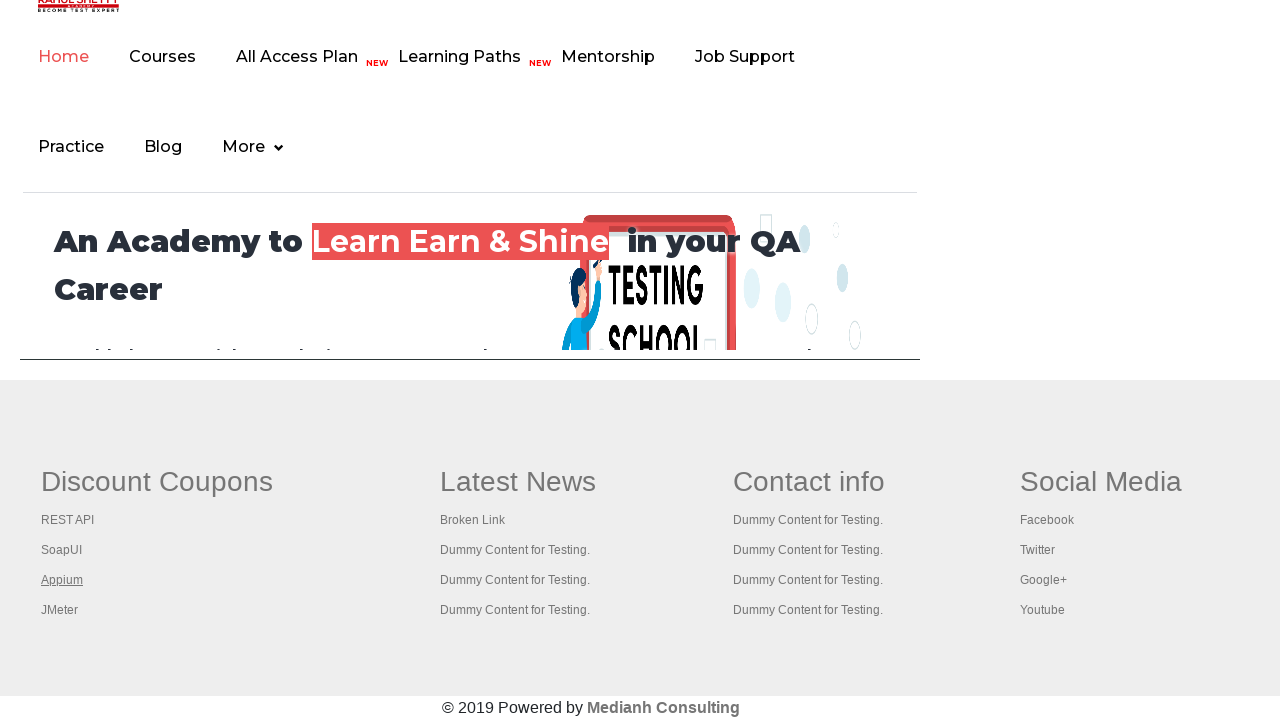

Brought tab to front: 'REST API Tutorial'
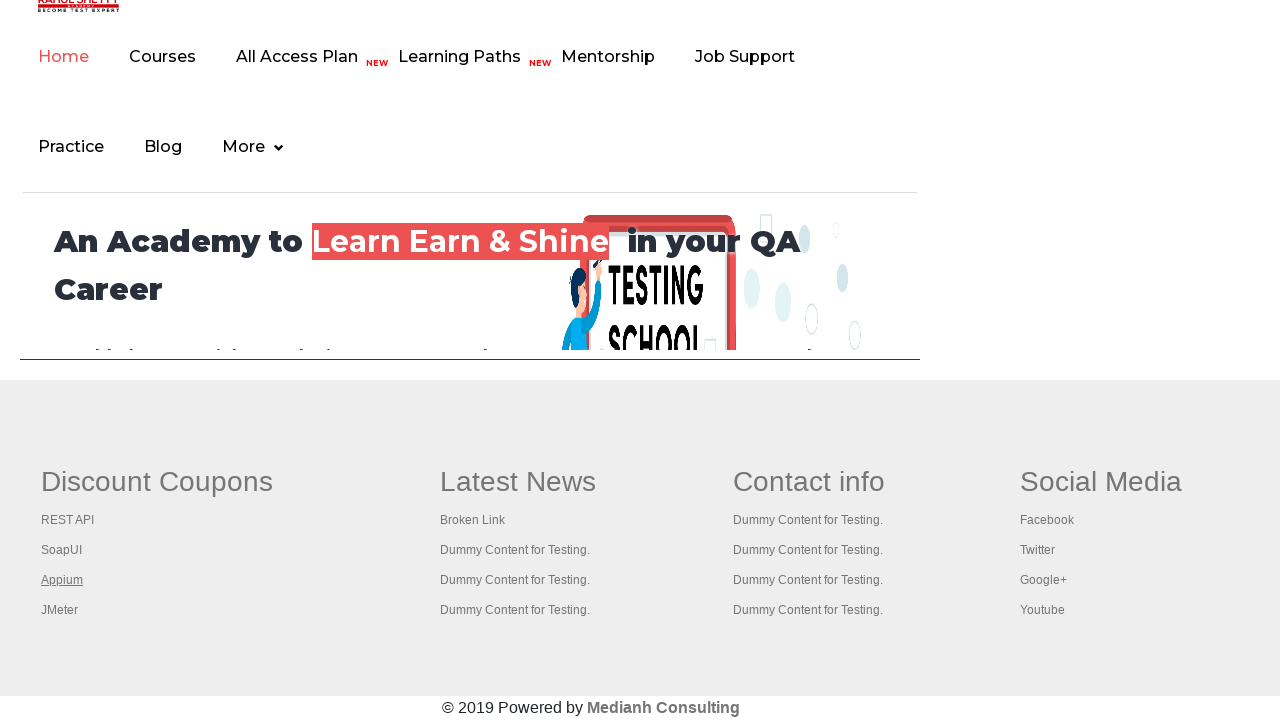

Brought tab to front: 'The World’s Most Popular API Testing Tool | SoapUI'
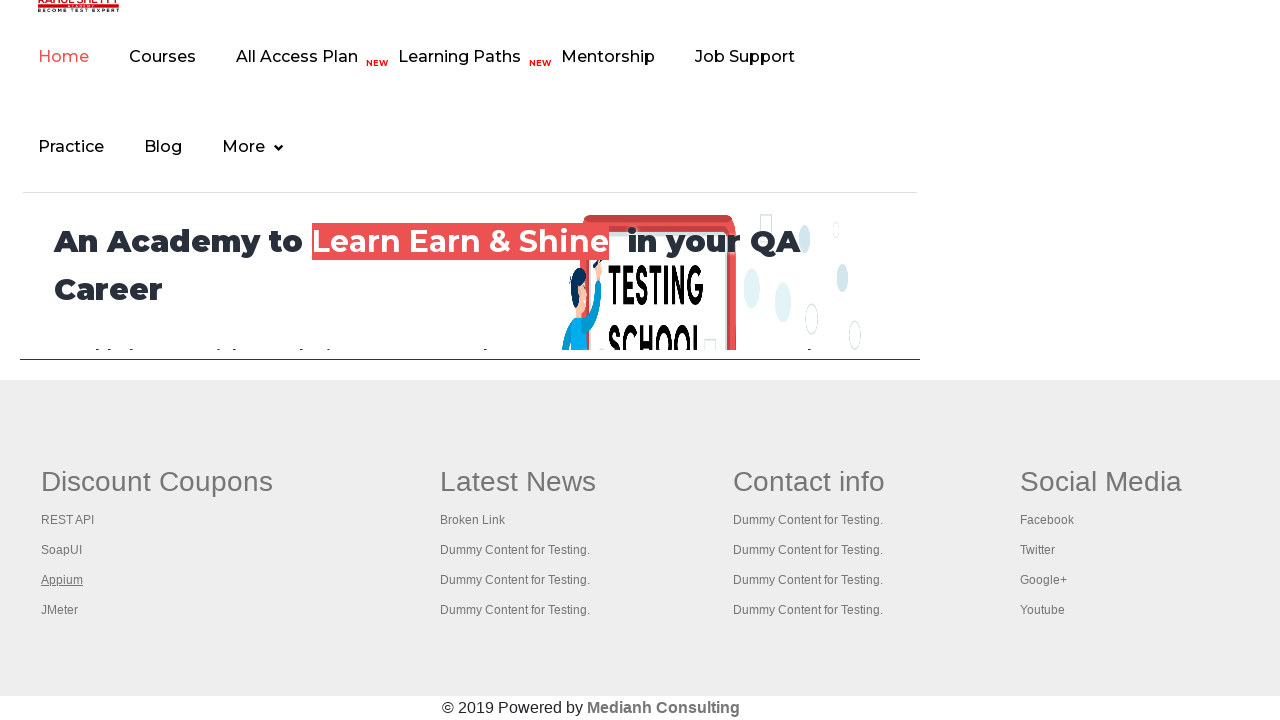

Brought tab to front: 'Appium tutorial for Mobile Apps testing | RahulShetty Academy | Rahul'
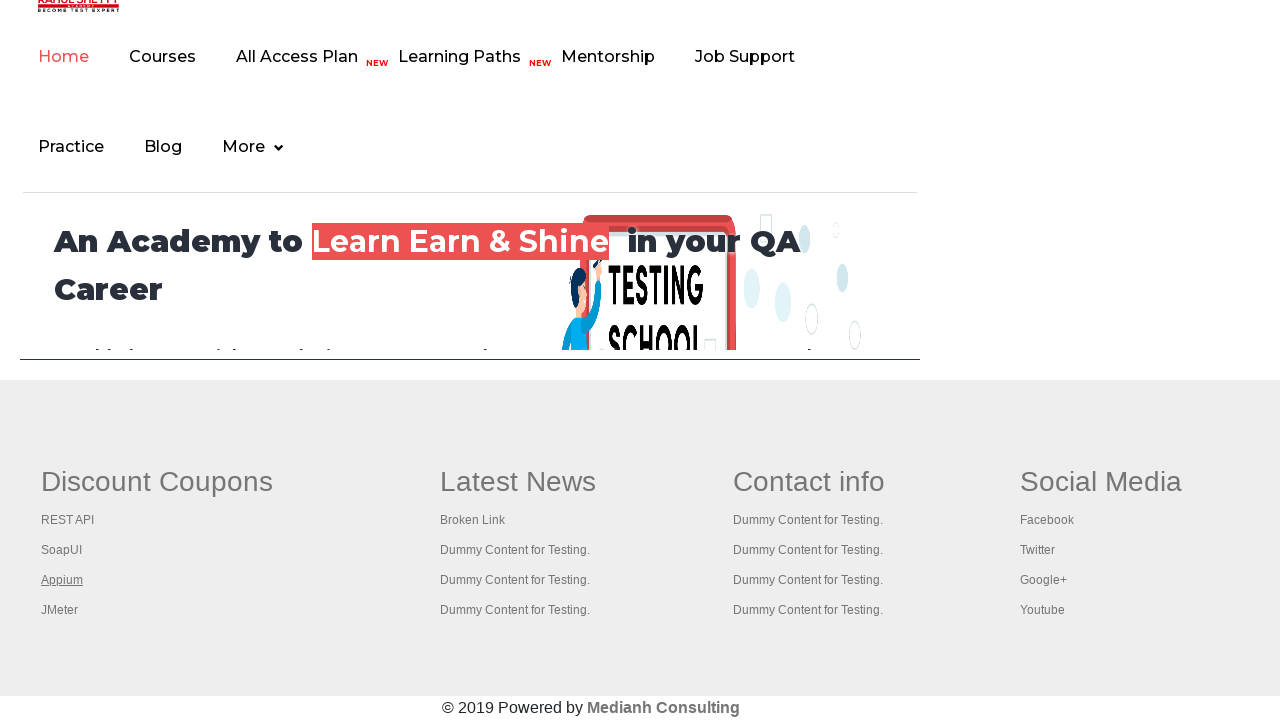

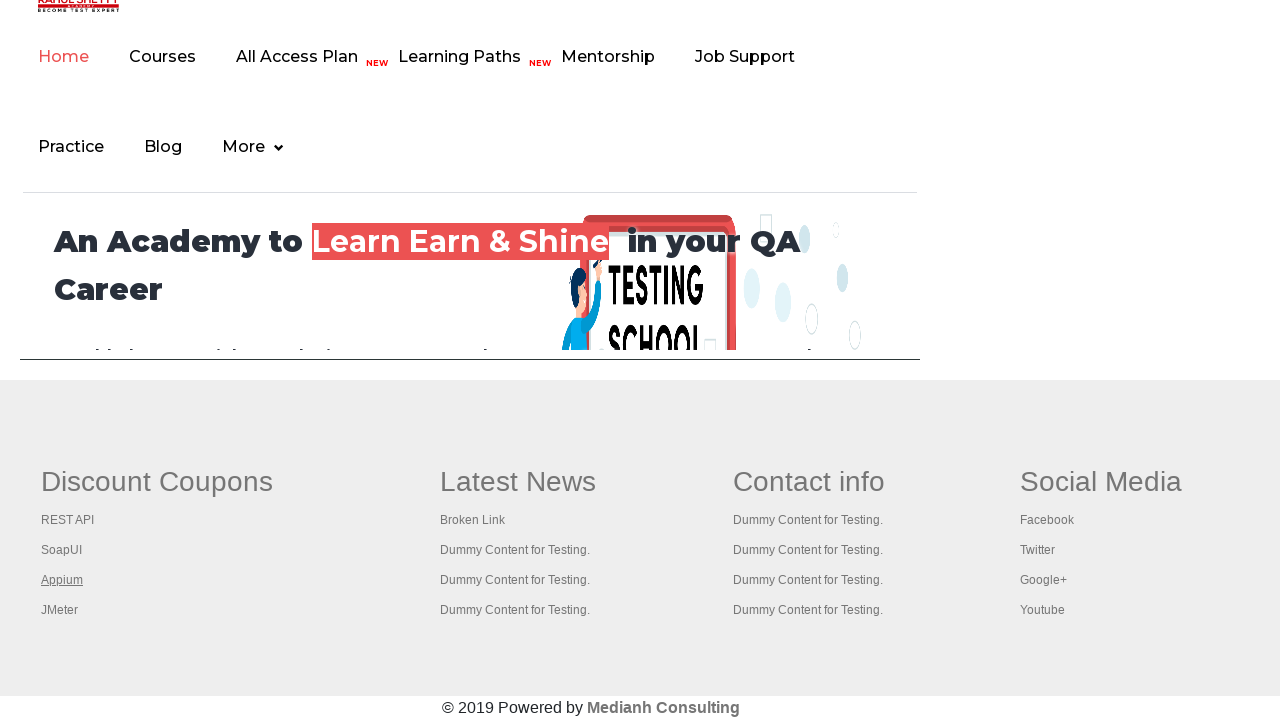